Simple navigation test that opens a test automation website and verifies it loads successfully

Starting URL: https://www.testotomasyonu.com

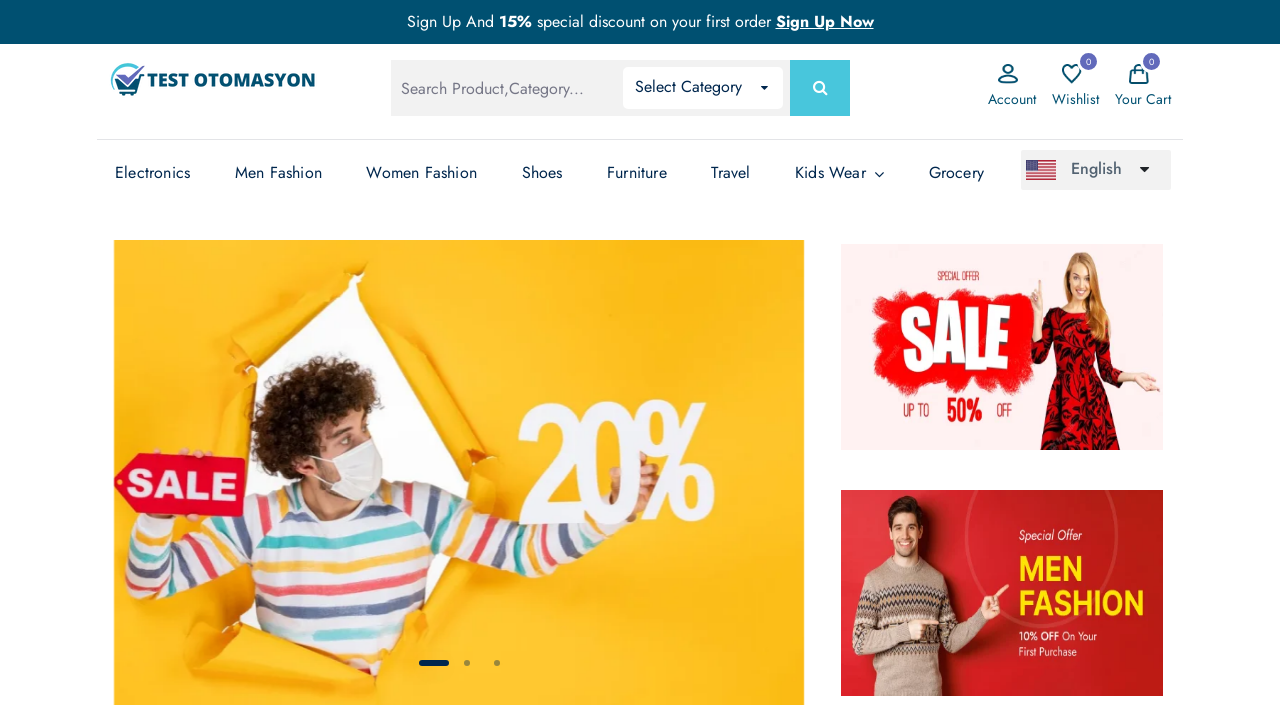

Waited for page to reach networkidle state
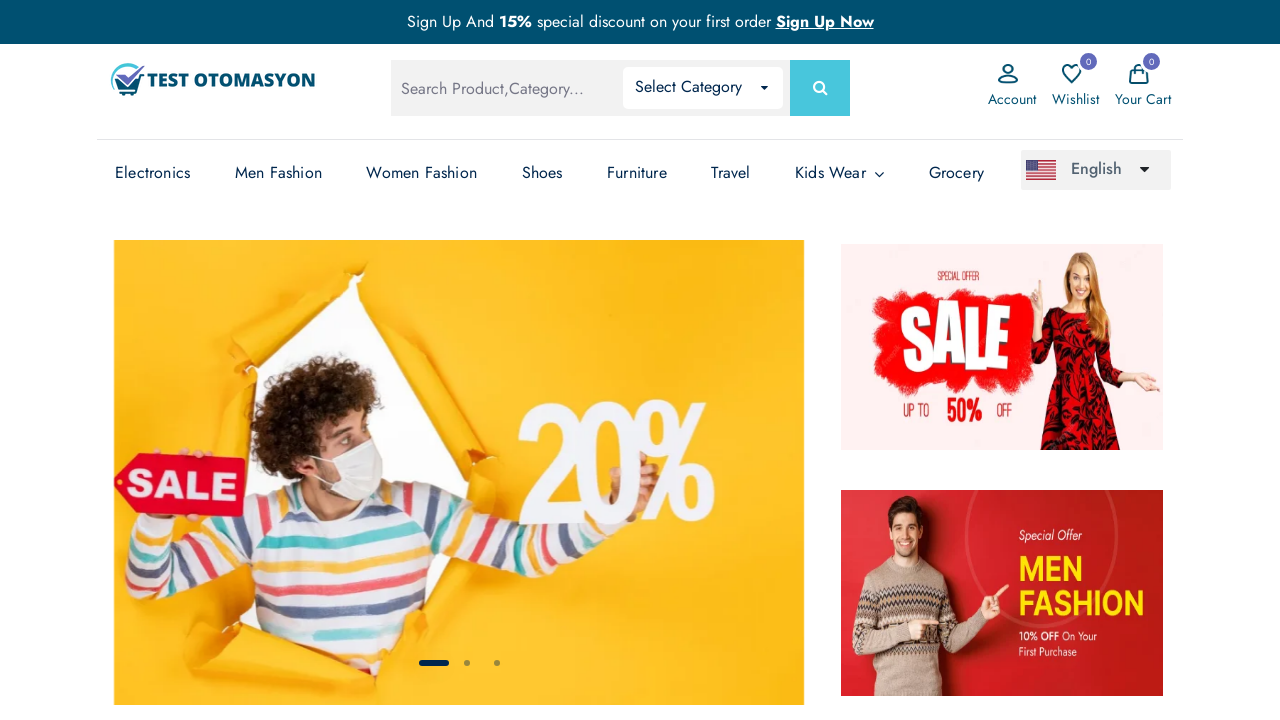

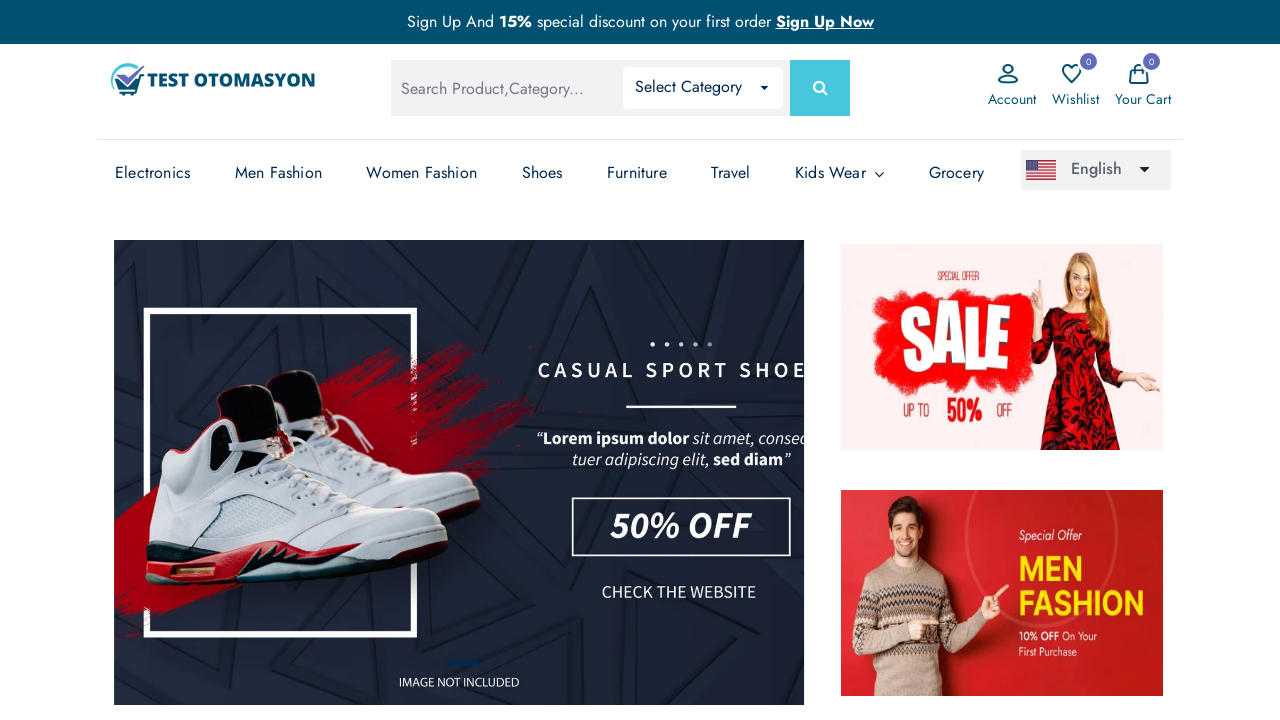